Tests the visibility of a popup button on Flipkart homepage and closes it by clicking the X button

Starting URL: https://www.flipkart.com/

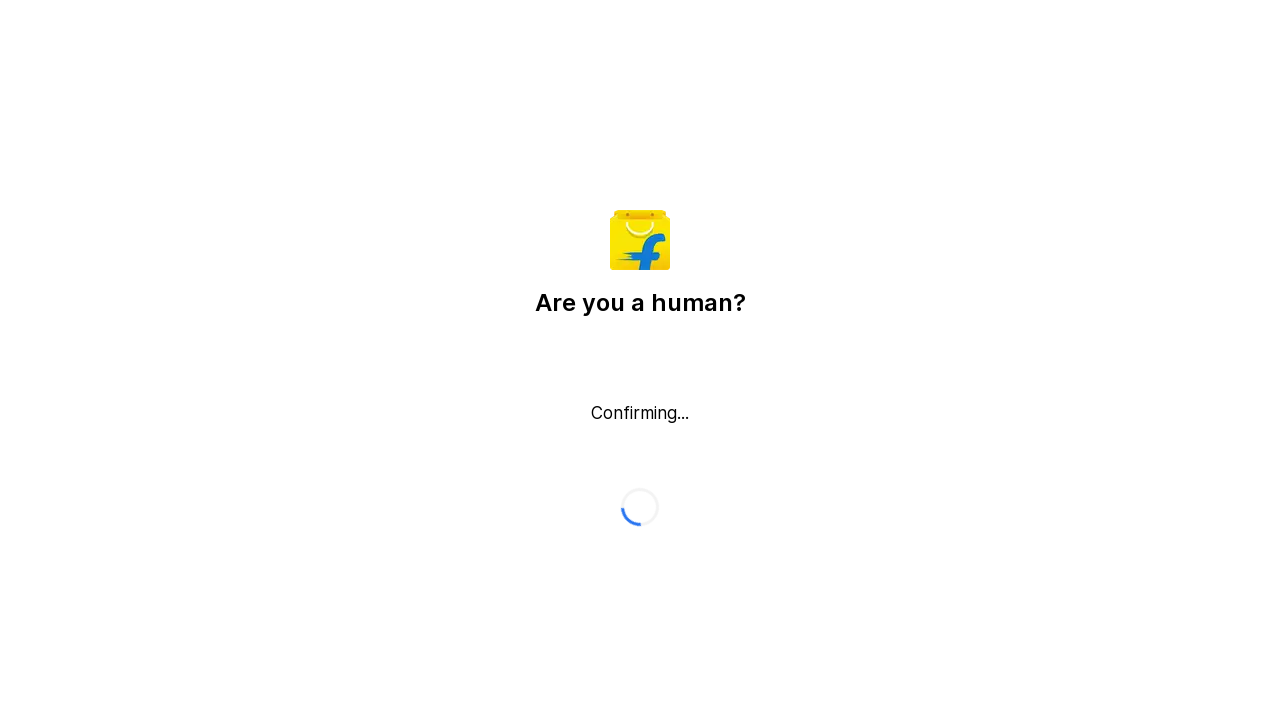

Located popup close button (X) on Flipkart homepage
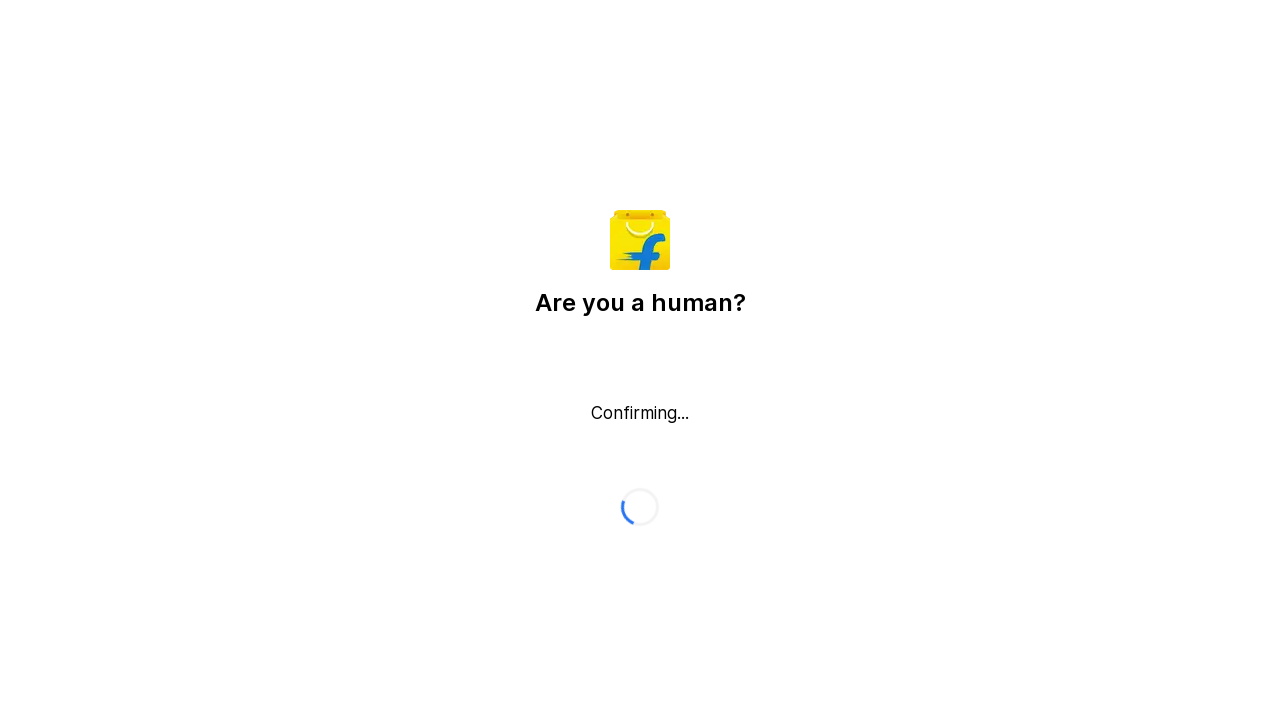

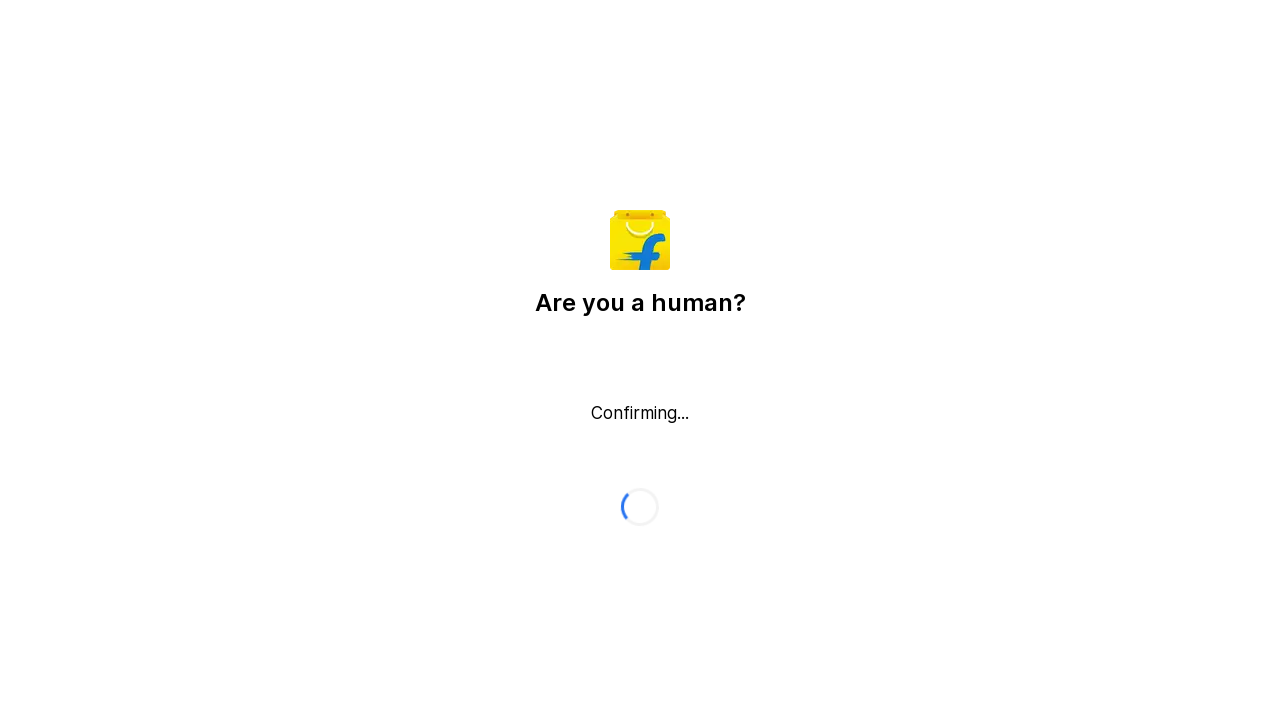